Tests opting out of A/B tests by adding an opt-out cookie after visiting the page, then refreshing to verify the page shows "No A/B Test" heading

Starting URL: http://the-internet.herokuapp.com/abtest

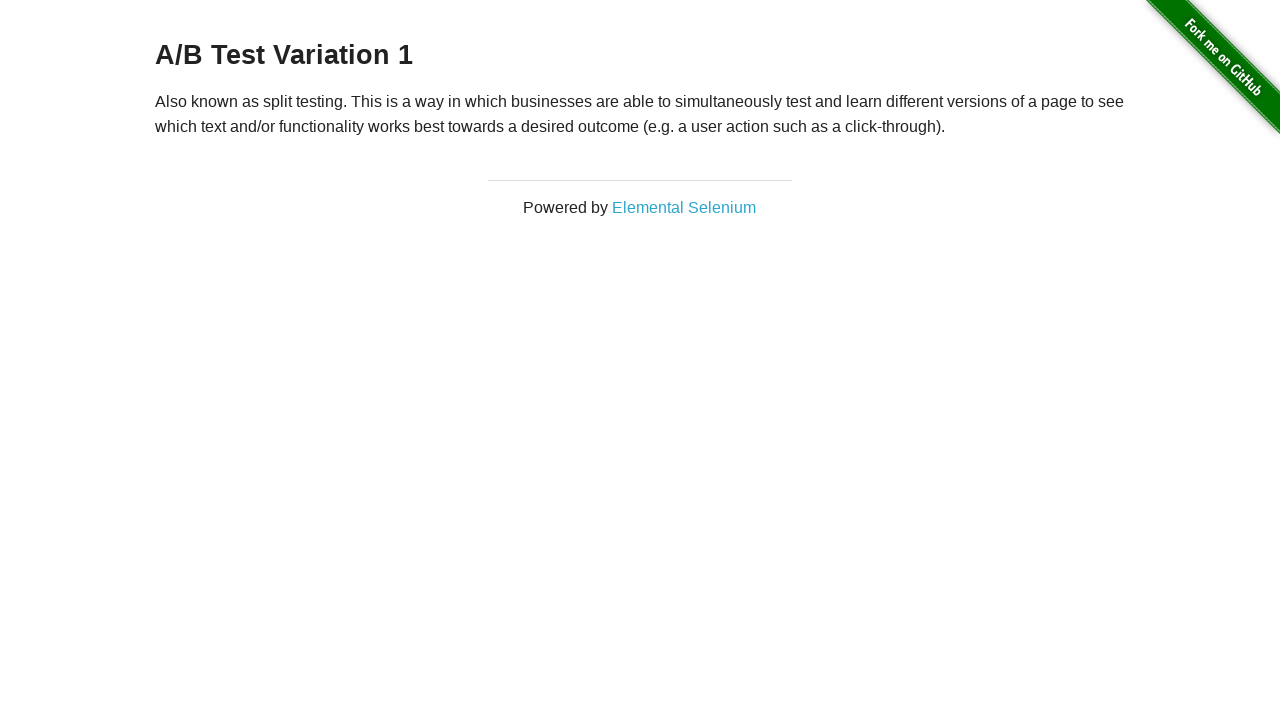

Waited for h3 heading to load
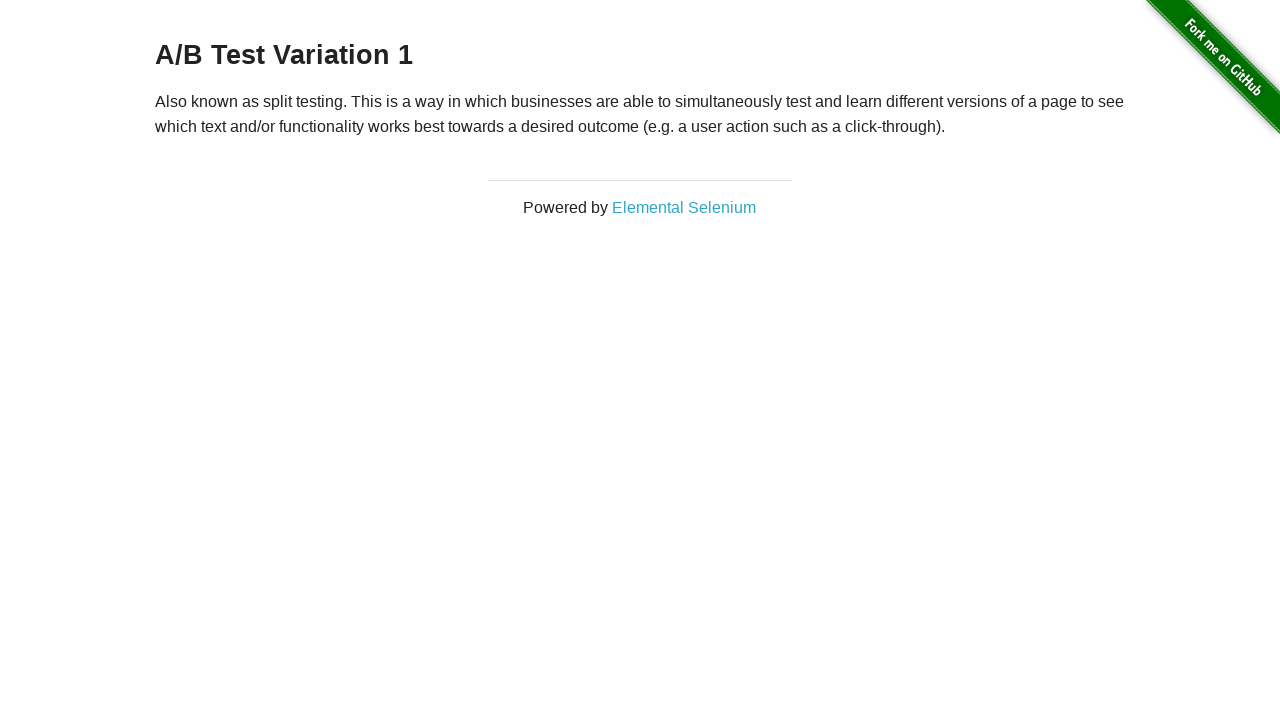

Retrieved initial heading text: 'A/B Test Variation 1'
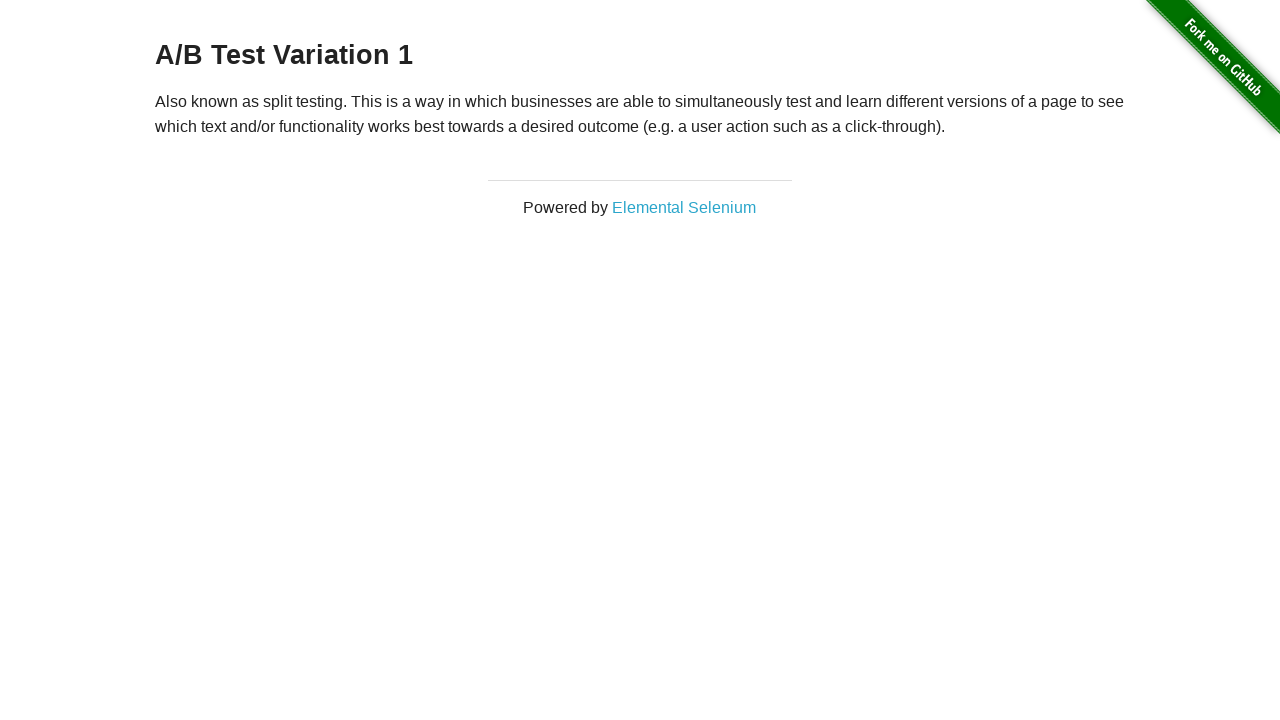

Added optimizelyOptOut cookie to opt out of A/B test
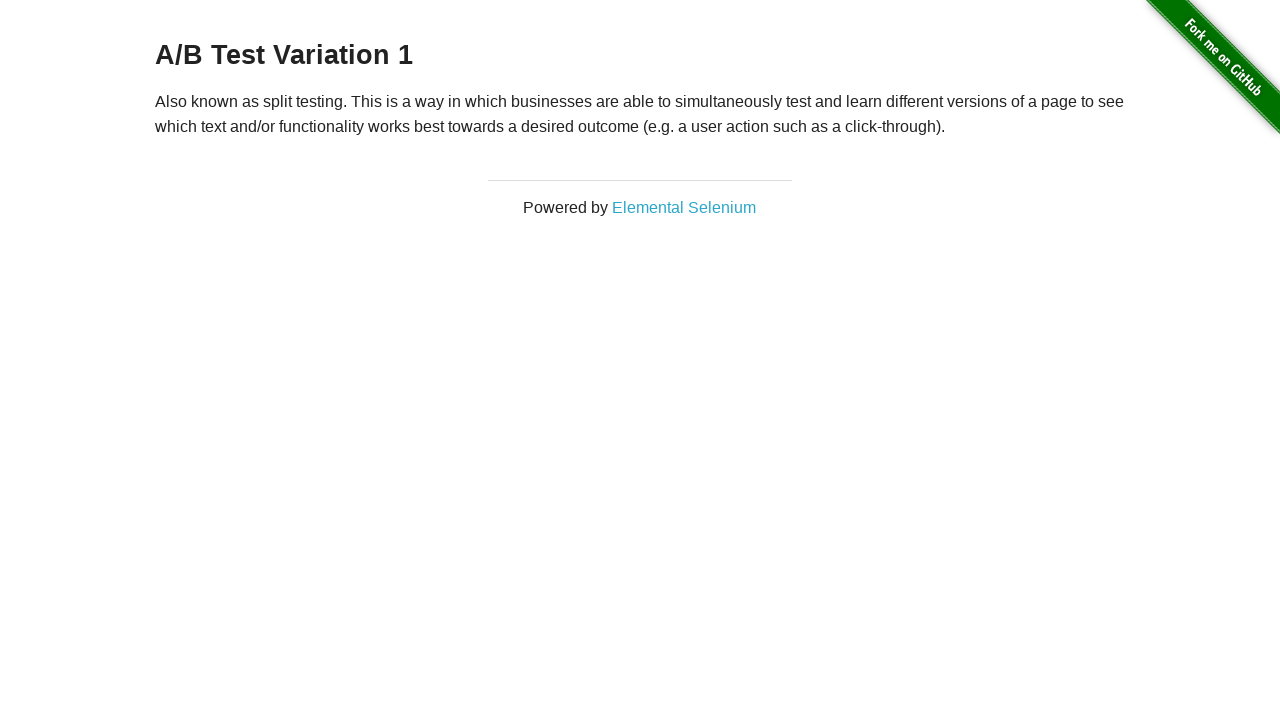

Refreshed page after adding opt-out cookie
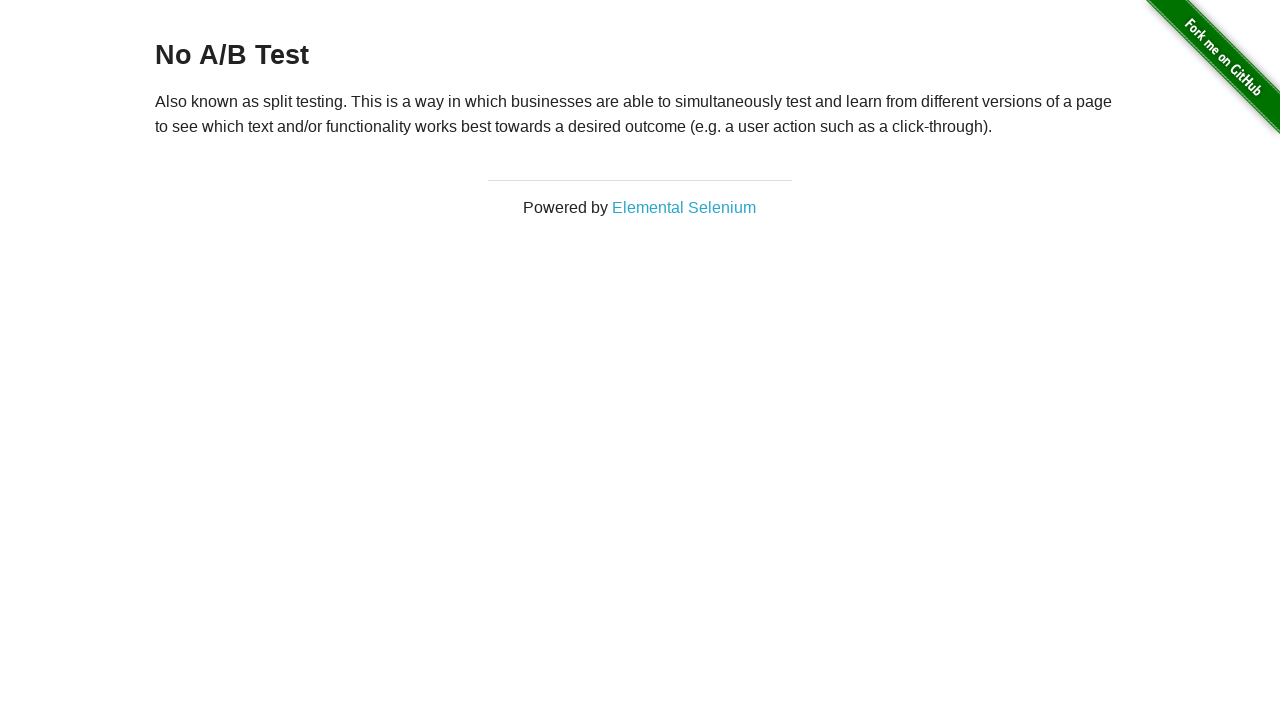

Waited for h3 heading to load after page refresh
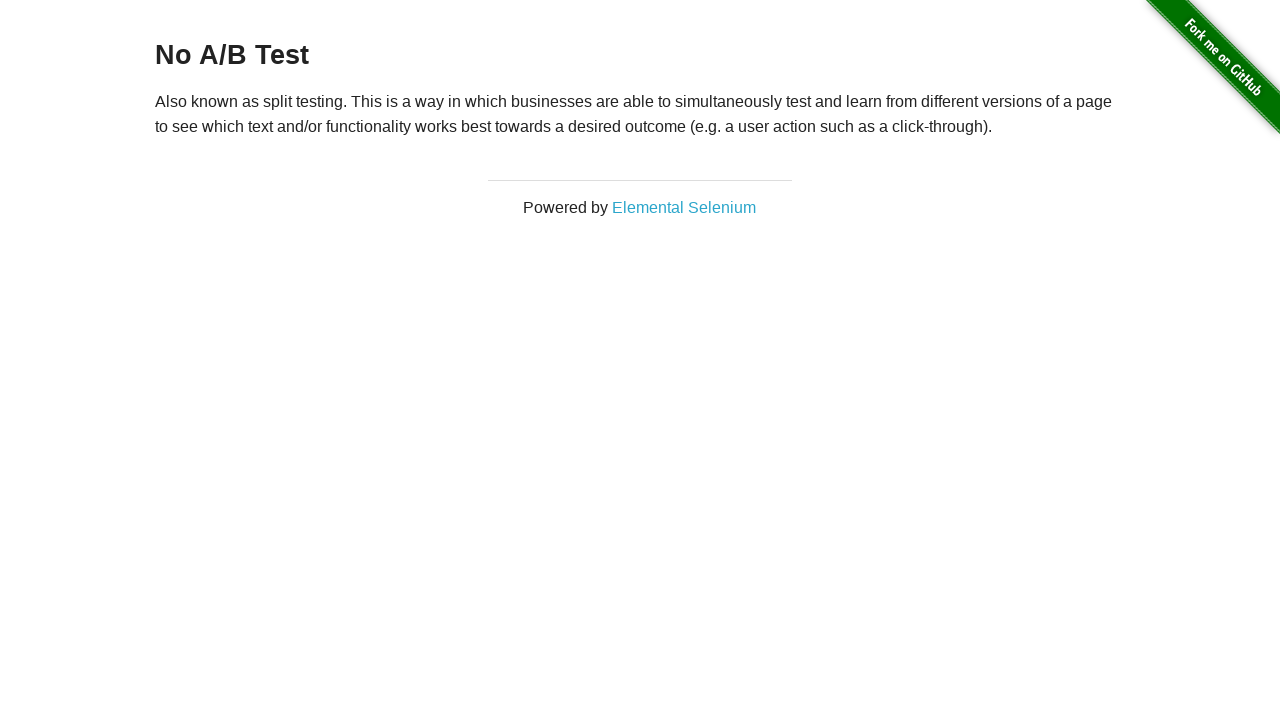

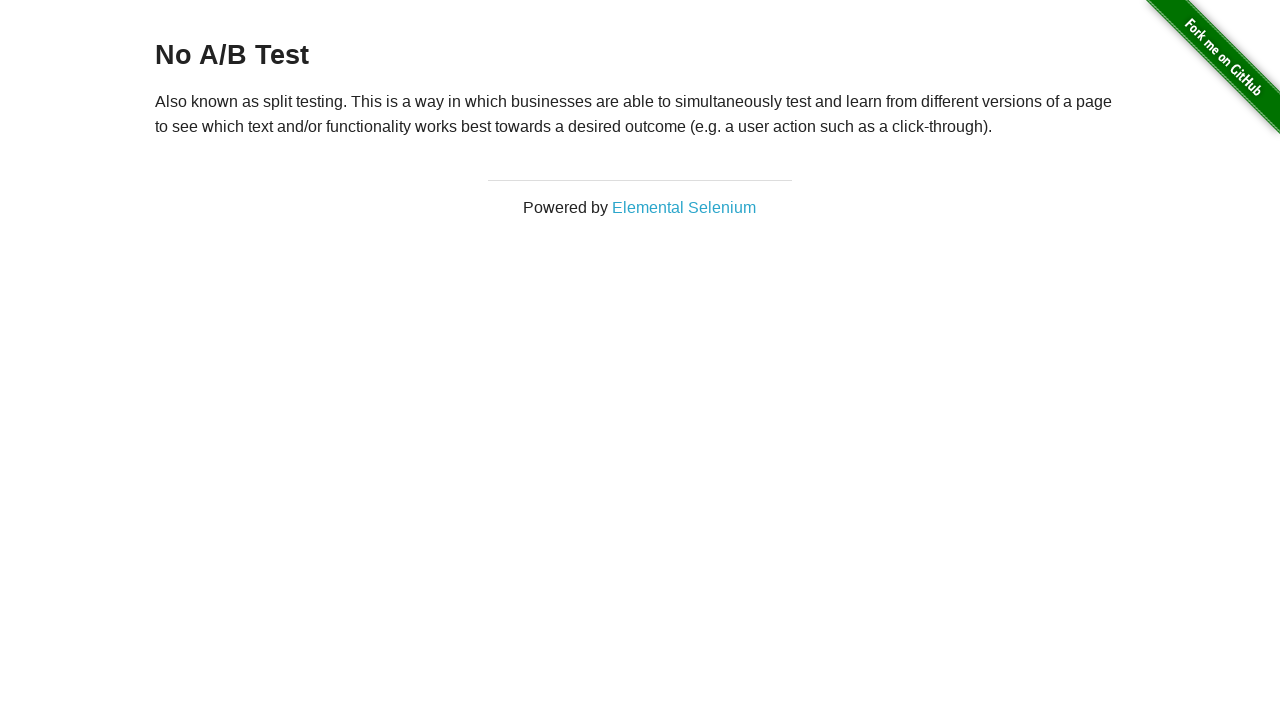